Tests the search functionality by navigating to the search page, entering a programming language name (python), and verifying that search results contain the searched term.

Starting URL: https://www.99-bottles-of-beer.net/

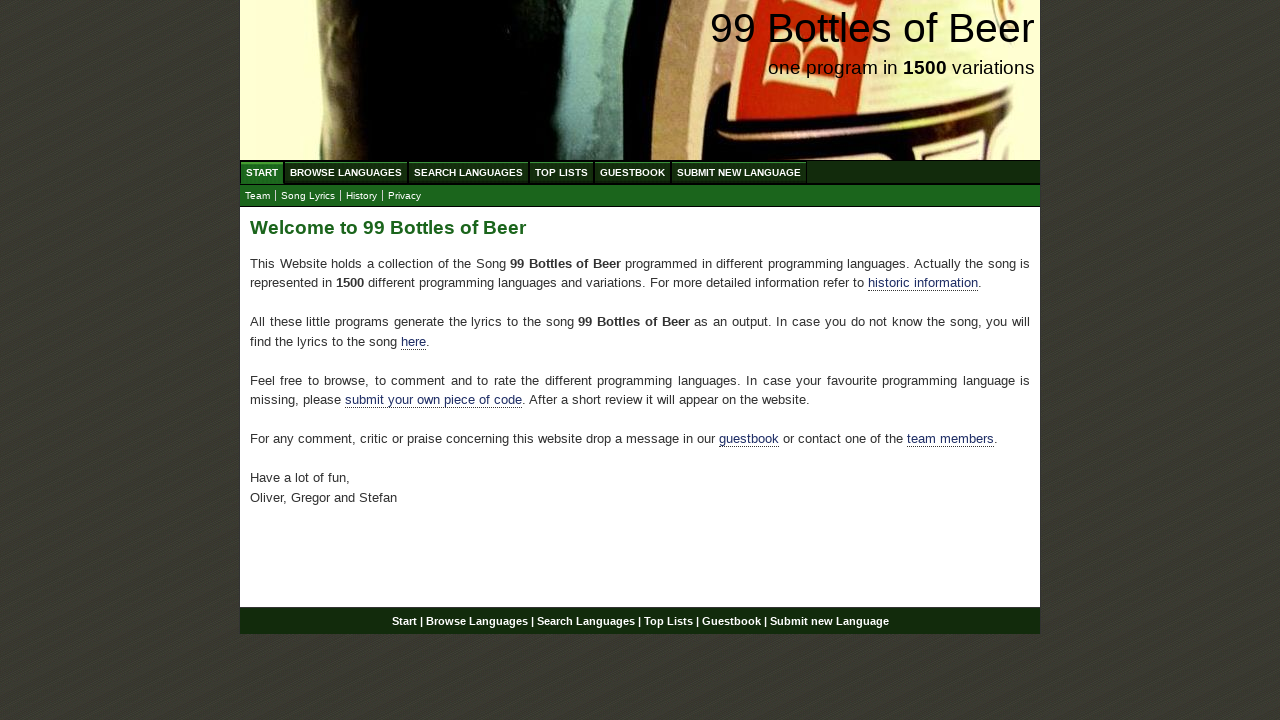

Clicked on Search Languages menu item at (468, 172) on xpath=//ul[@id='menu']/li/a[@href='/search.html']
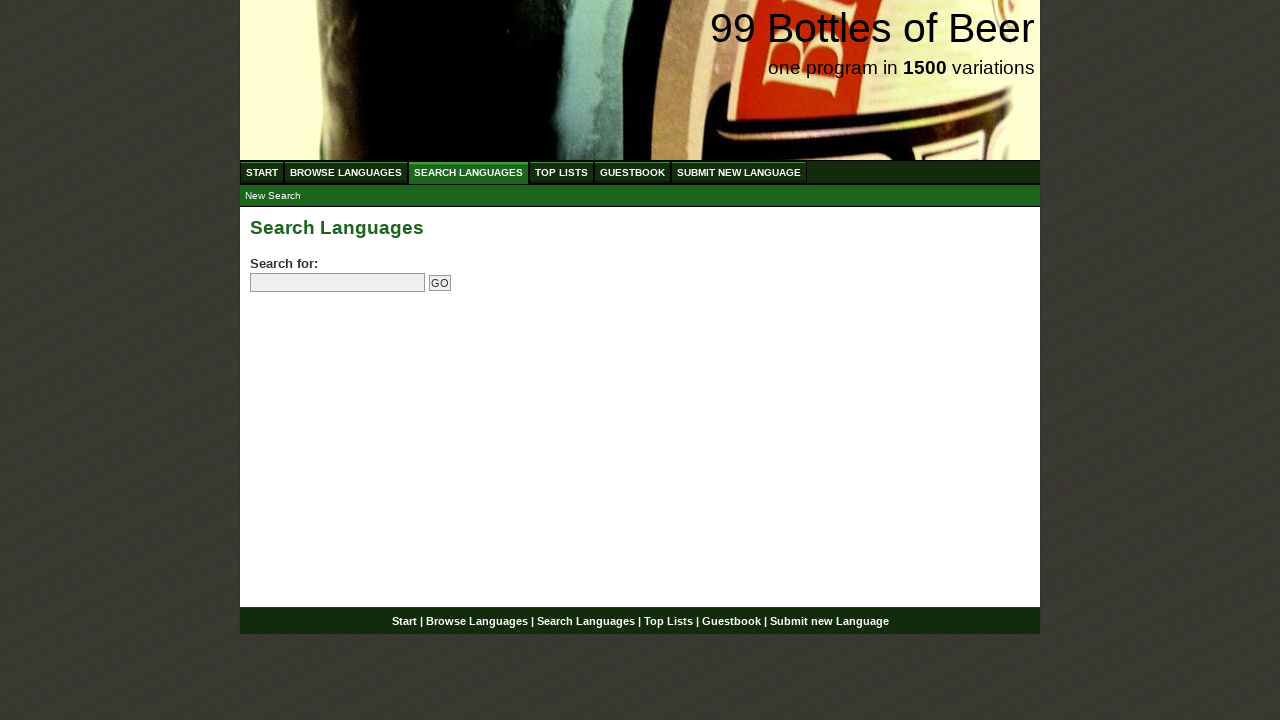

Clicked on the search field at (338, 283) on input[name='search']
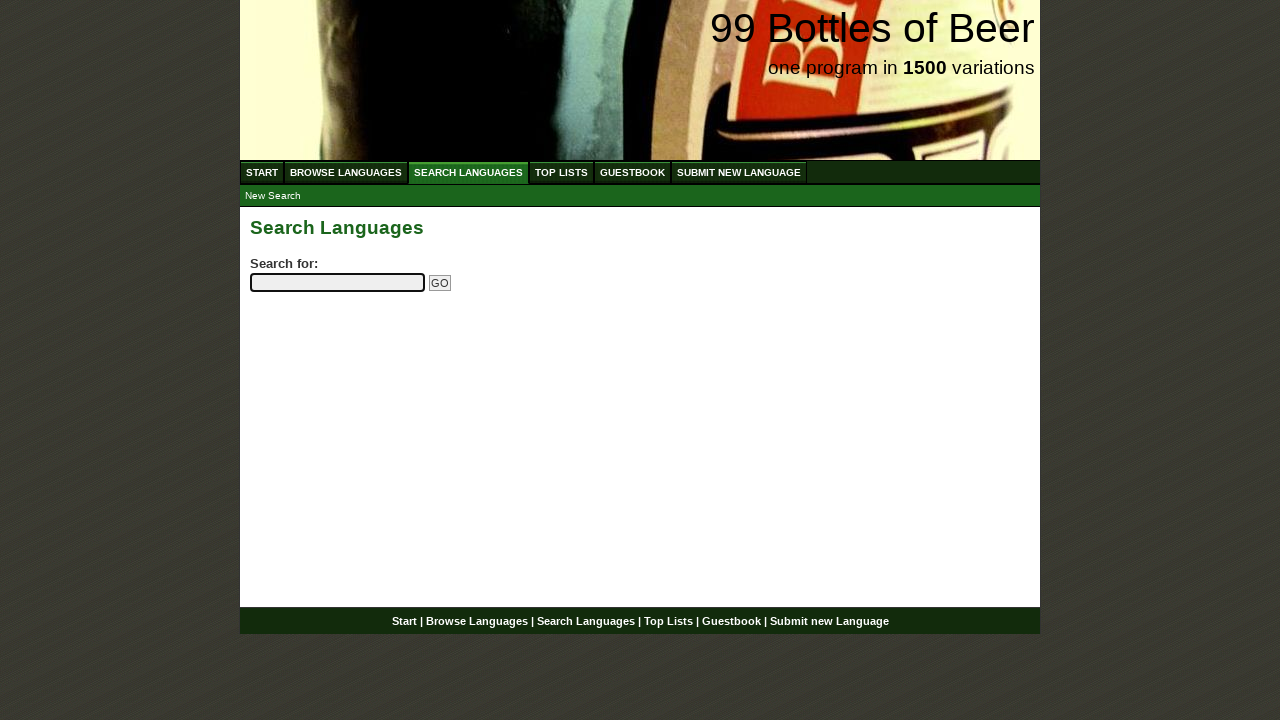

Filled search field with 'python' on input[name='search']
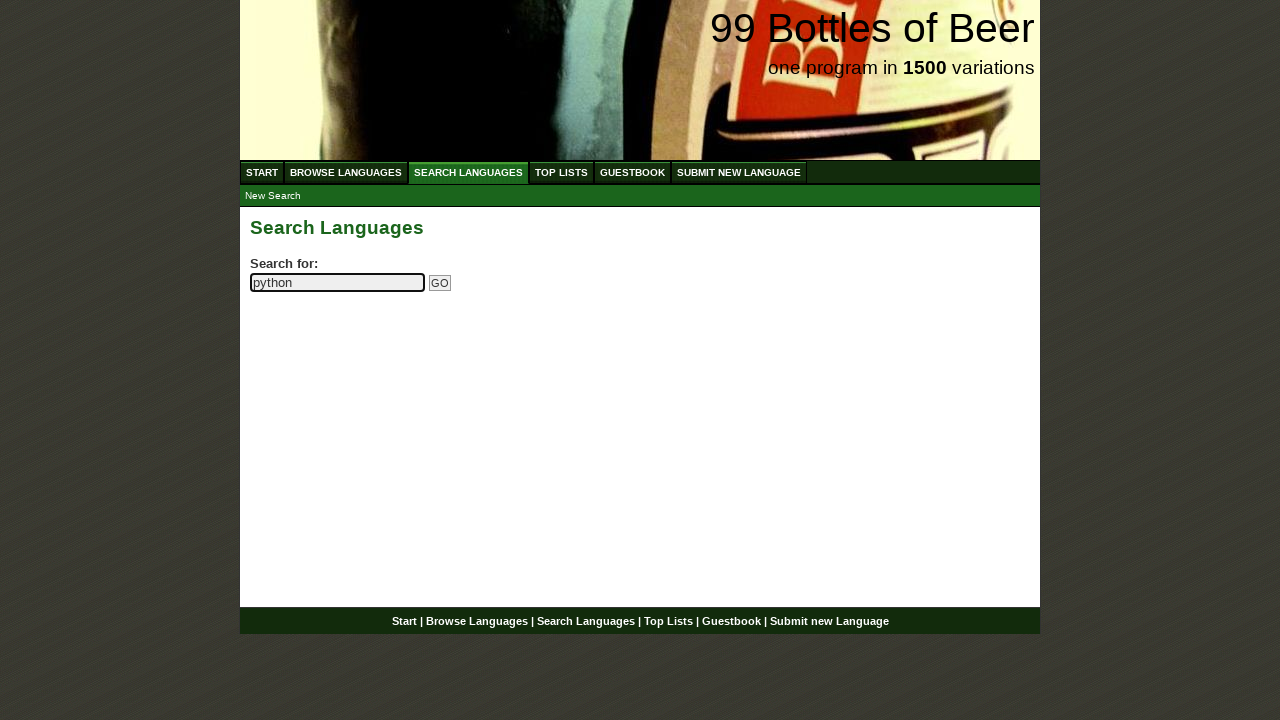

Clicked the Go button to submit search at (440, 283) on input[name='submitsearch']
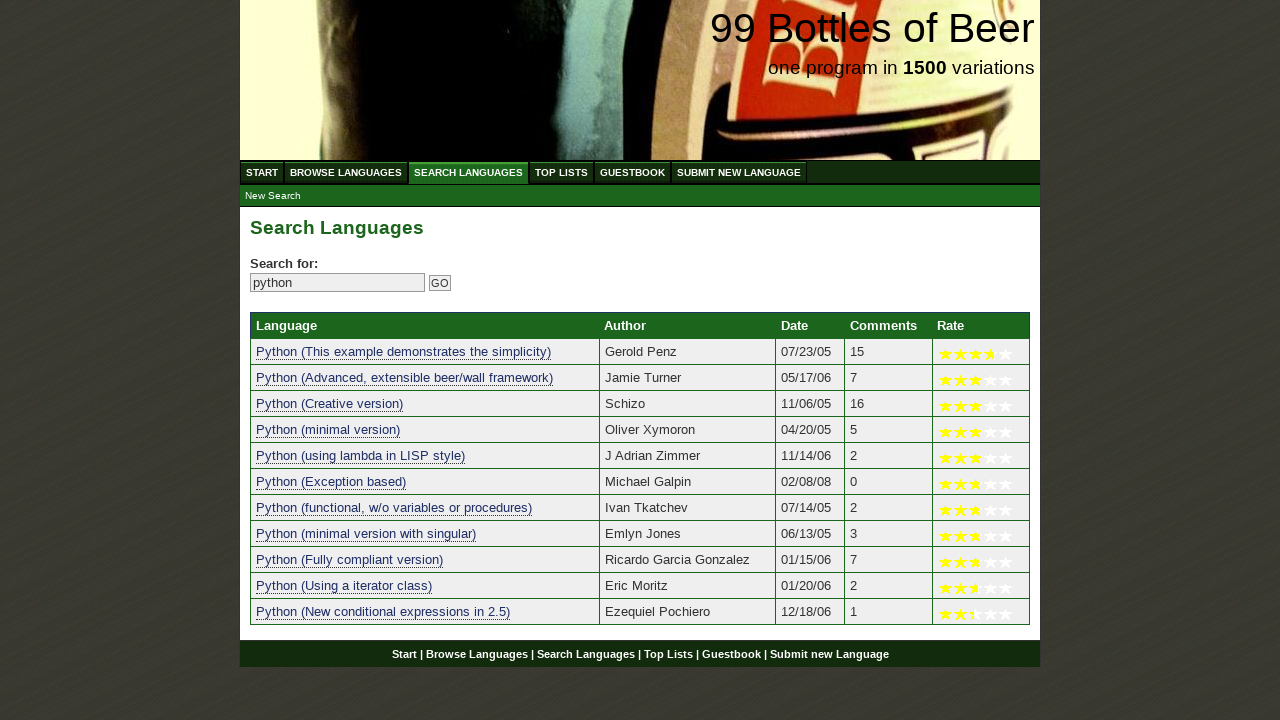

Search results table loaded successfully
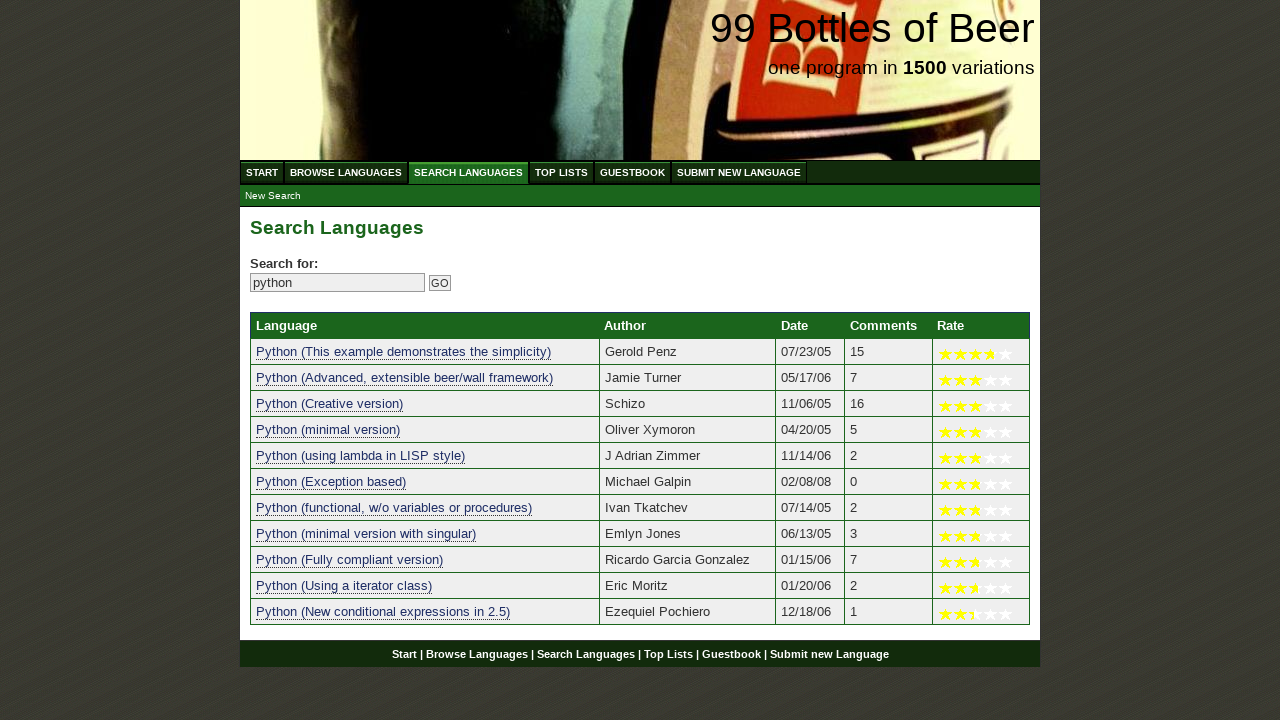

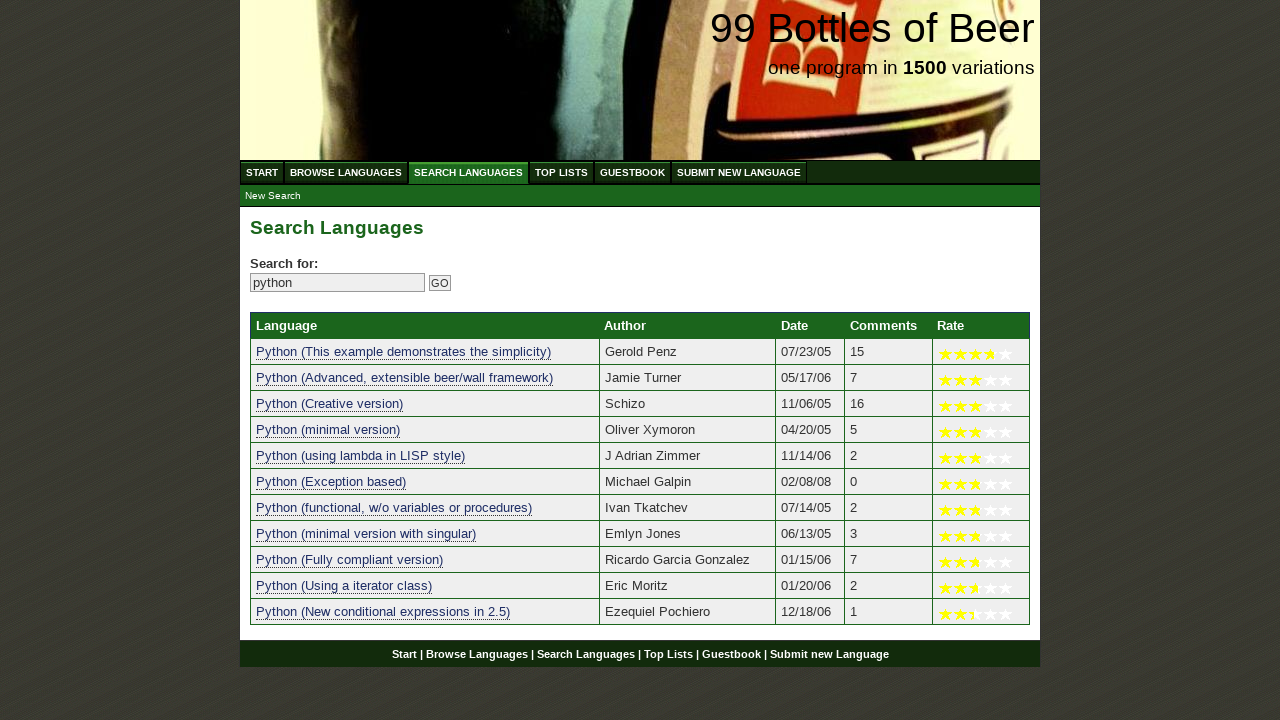